Tests A/B test opt-out by visiting the page, checking if in A/B test group, adding an opt-out cookie, refreshing, and verifying the page shows "No A/B Test"

Starting URL: http://the-internet.herokuapp.com/abtest

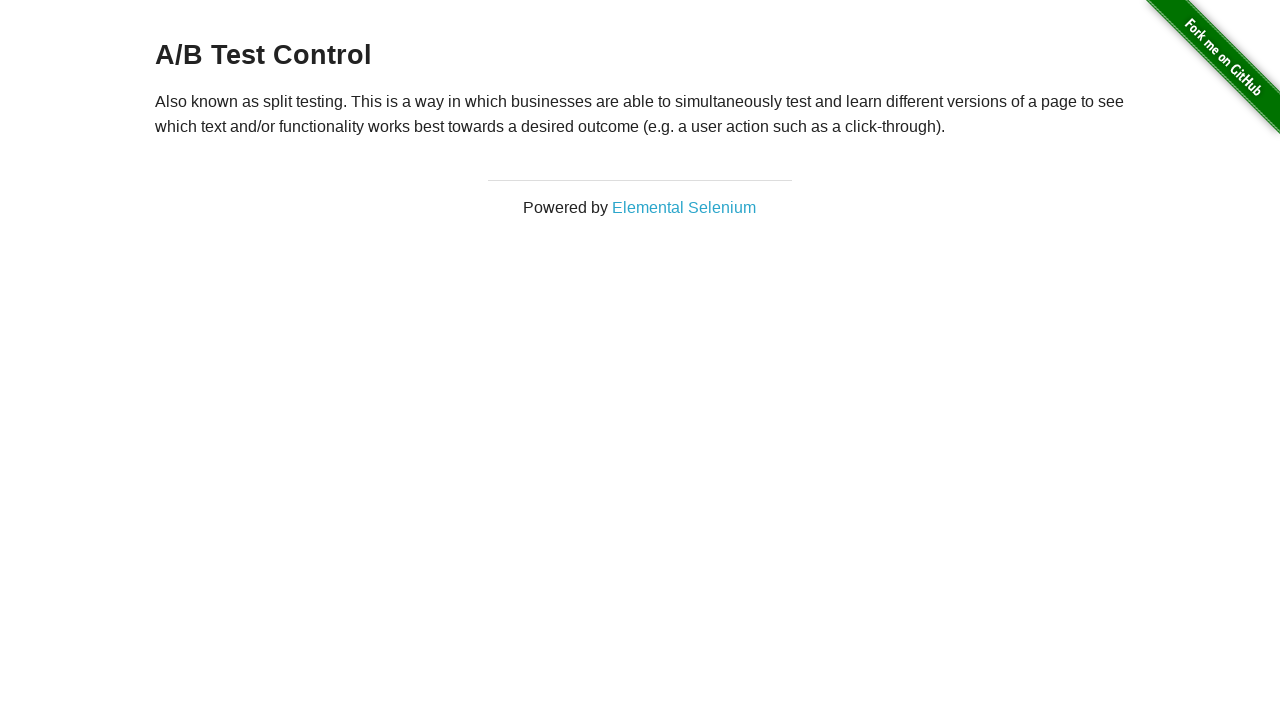

Retrieved initial heading text from h3 element
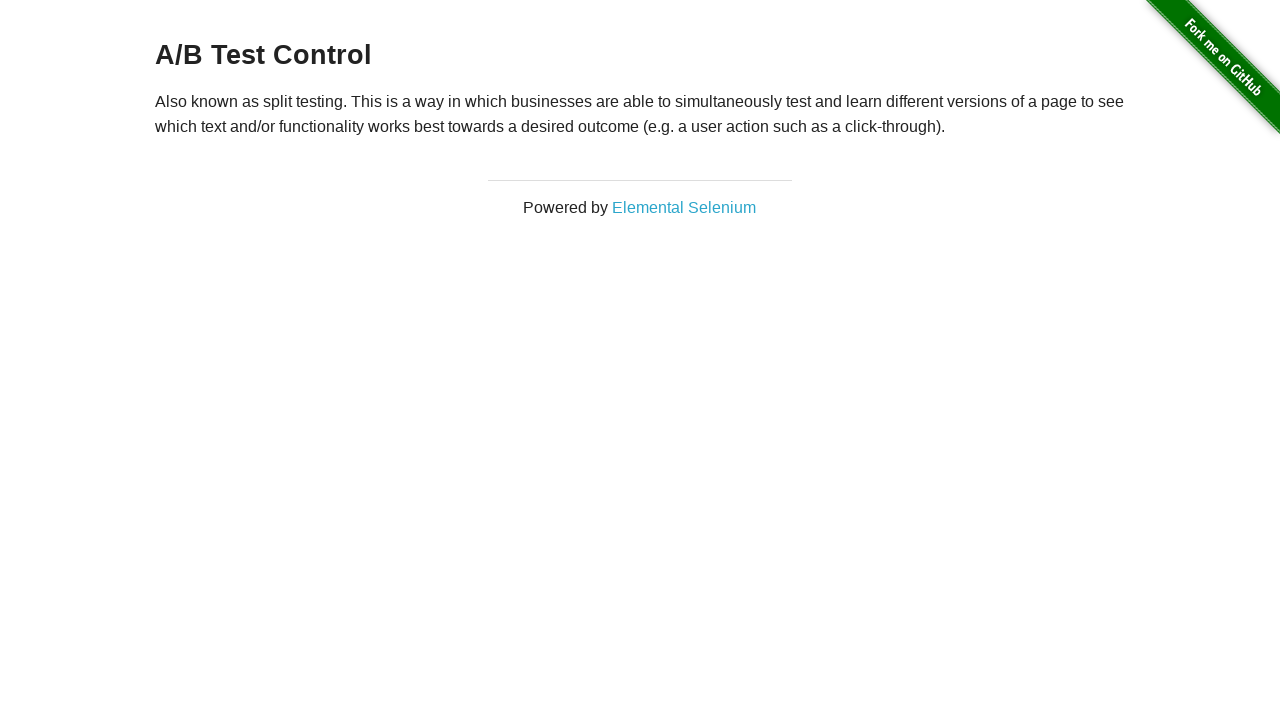

Added optimizelyOptOut cookie to opt out of A/B test
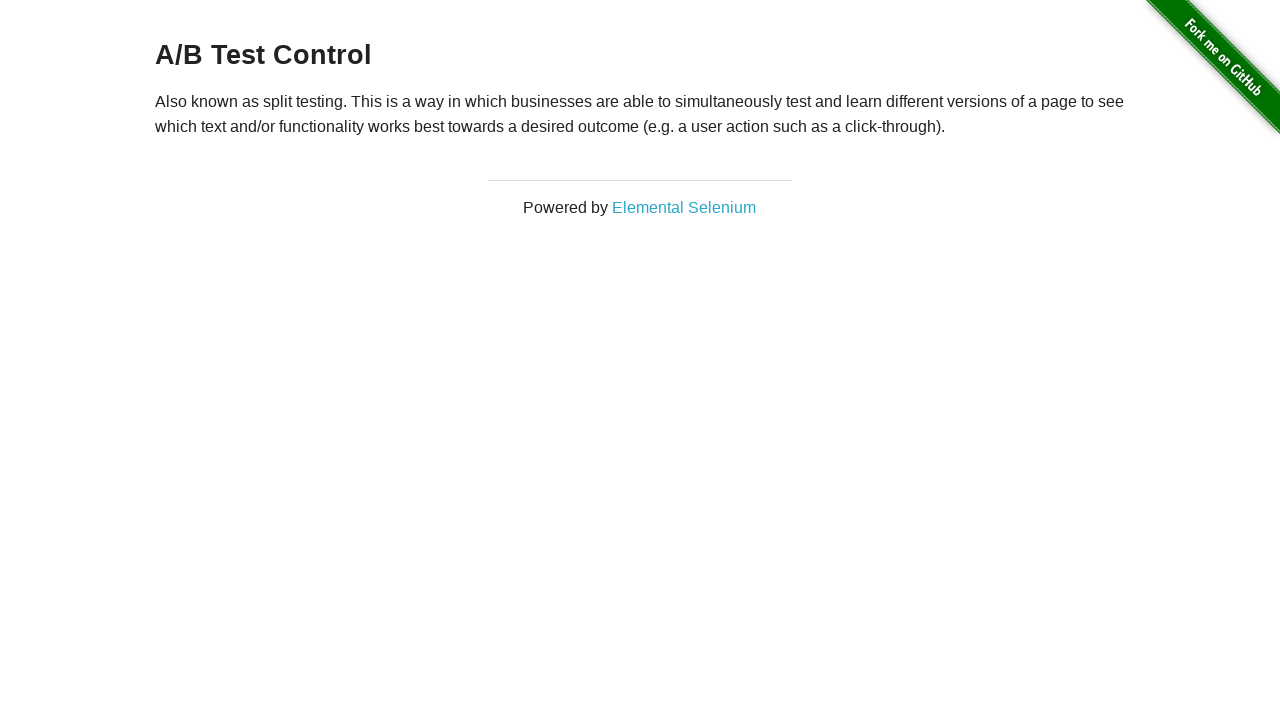

Reloaded page after adding opt-out cookie
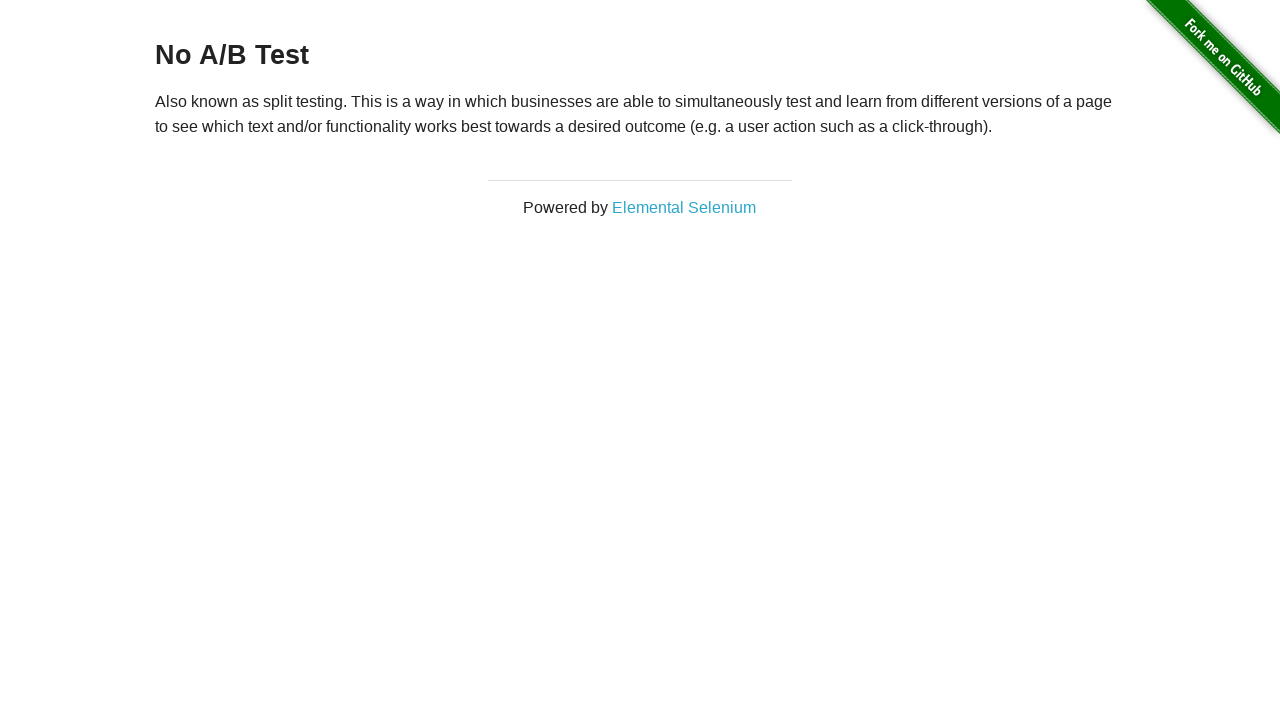

Retrieved heading text after opt-out to verify status
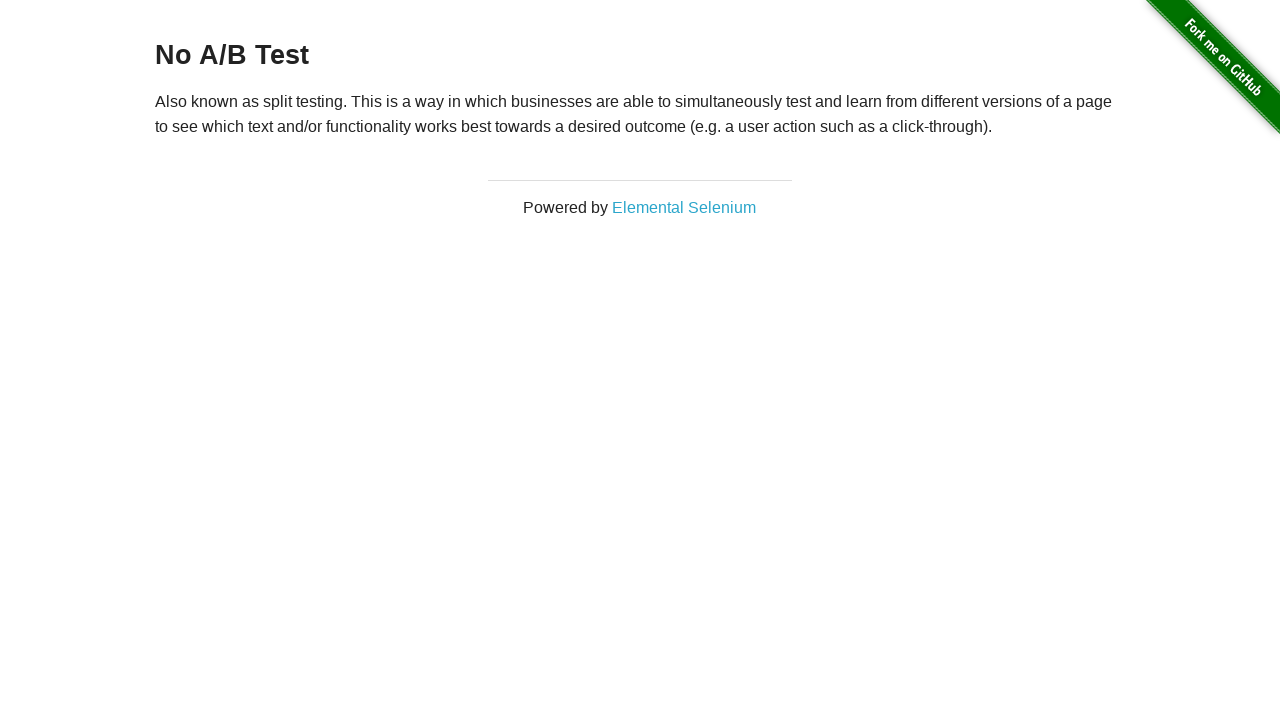

Verified page displays 'No A/B Test' confirming opt-out was successful
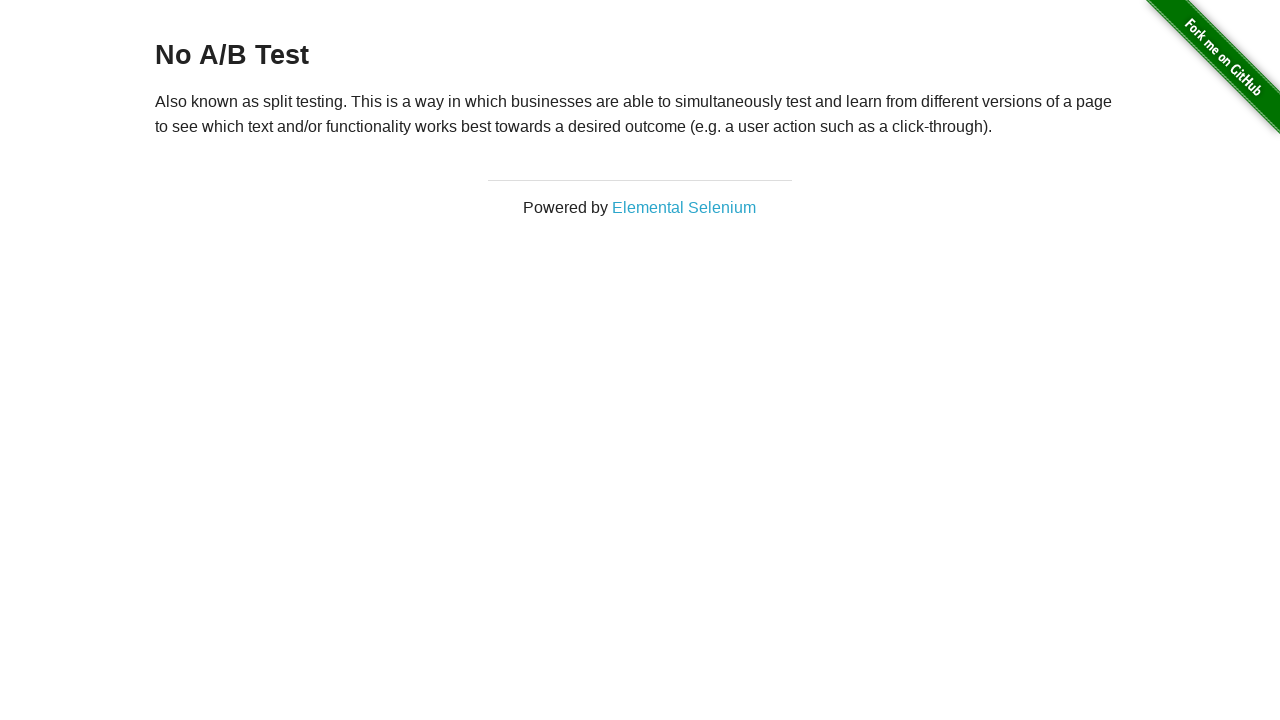

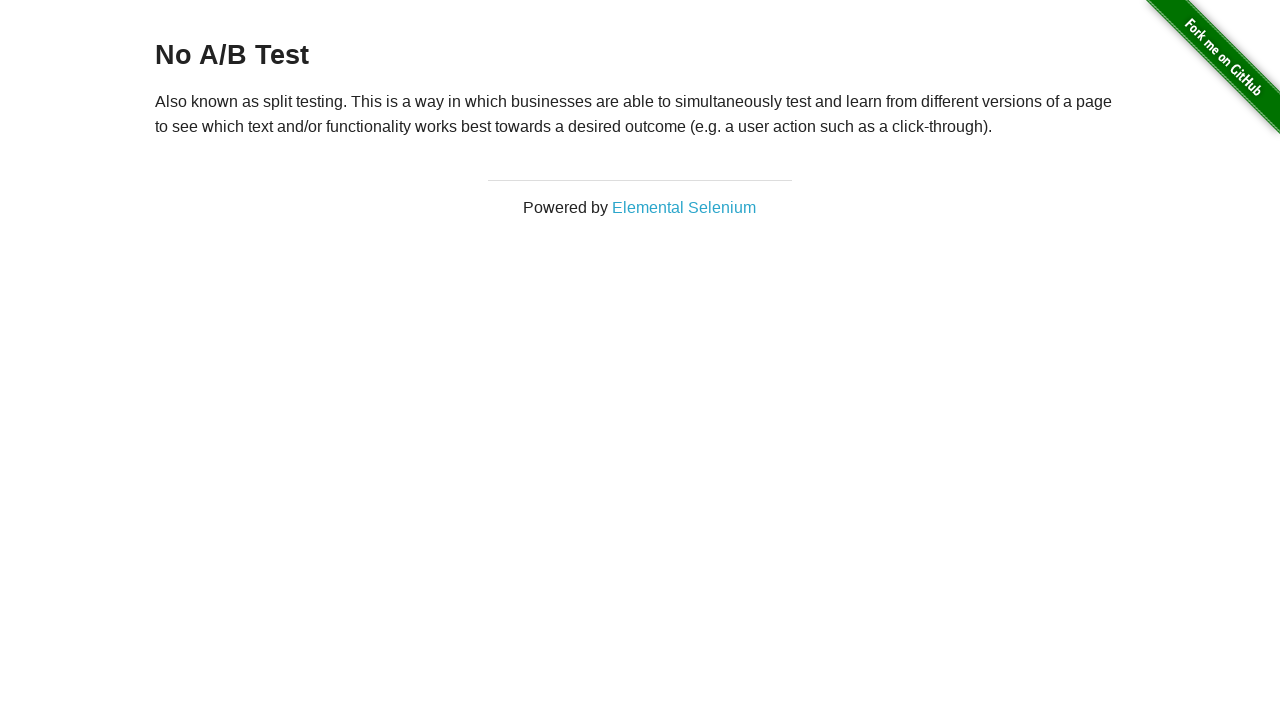